Demonstrates browser navigation concepts including going back, forward, and refreshing the page on the OrangeHRM demo site.

Starting URL: https://opensource-demo.orangehrmlive.com/

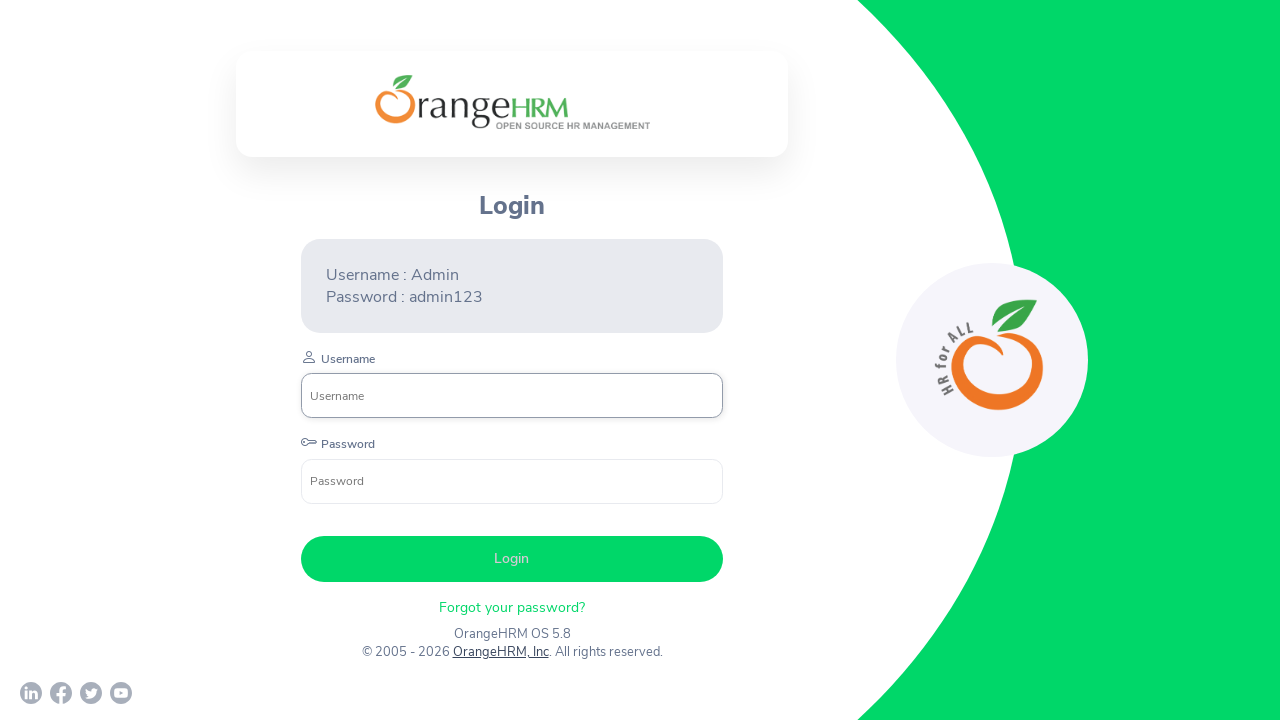

Navigated back in browser history
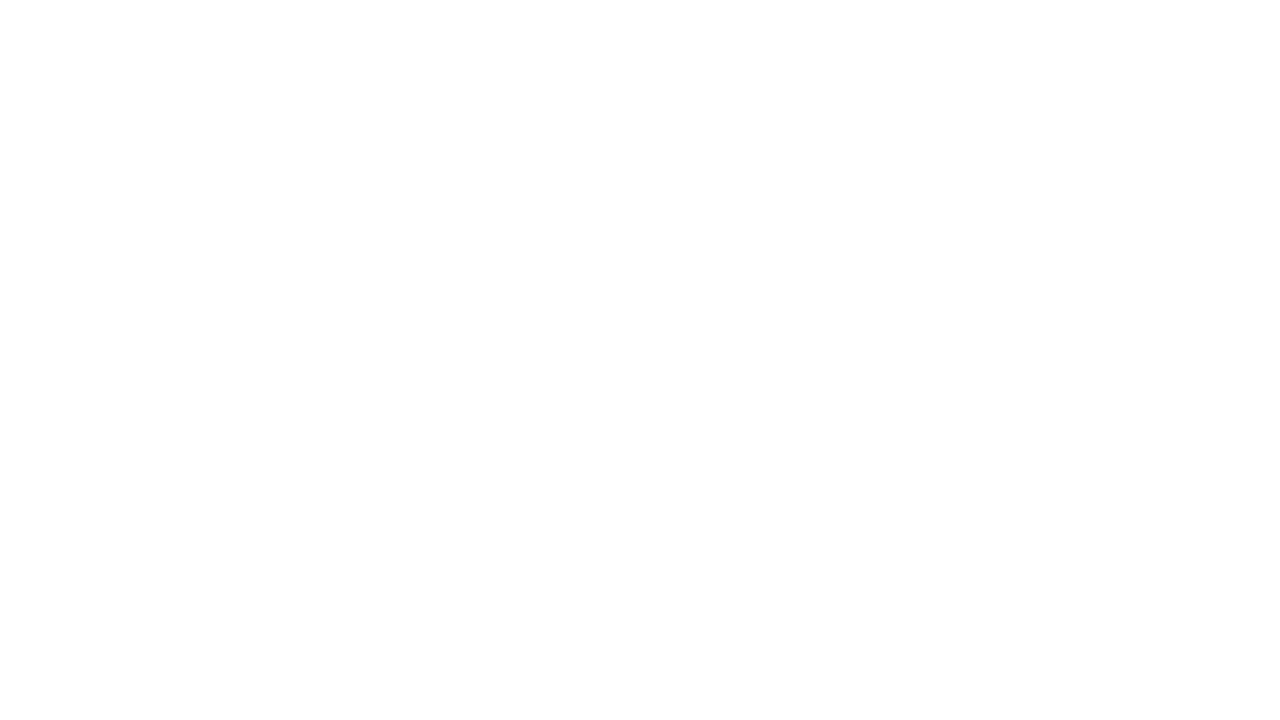

Navigated forward in browser history
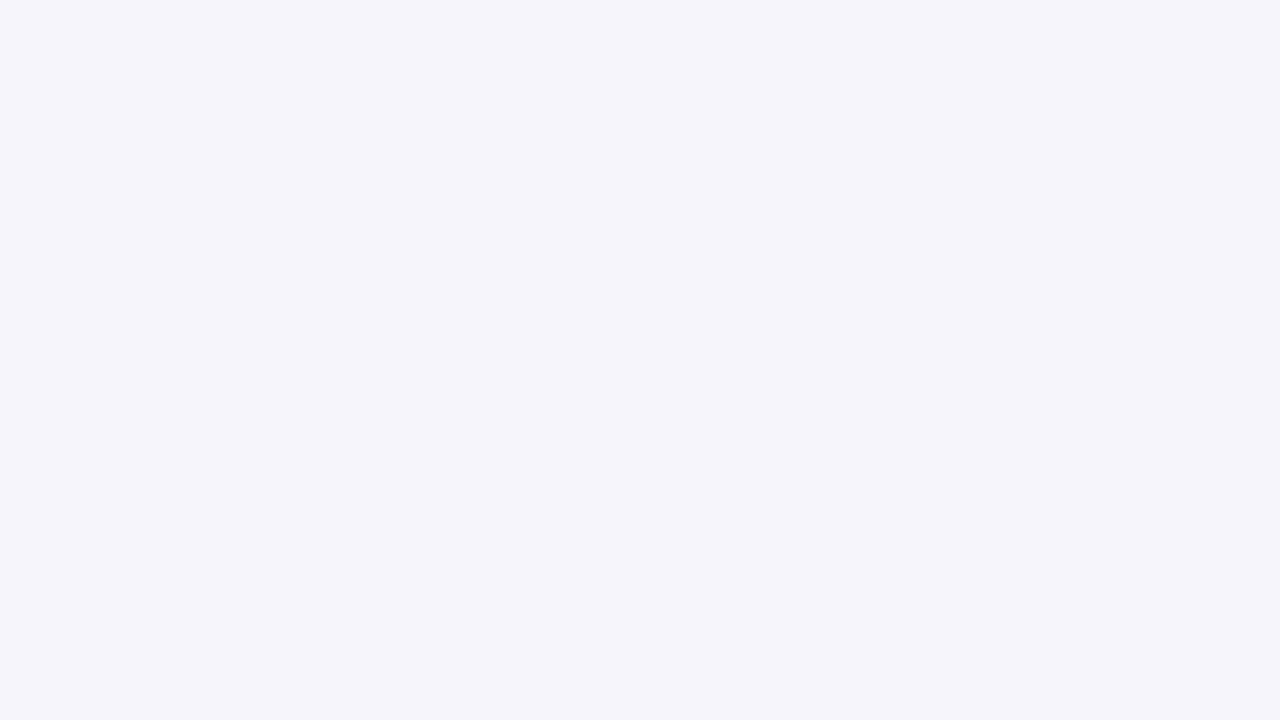

Refreshed the current page
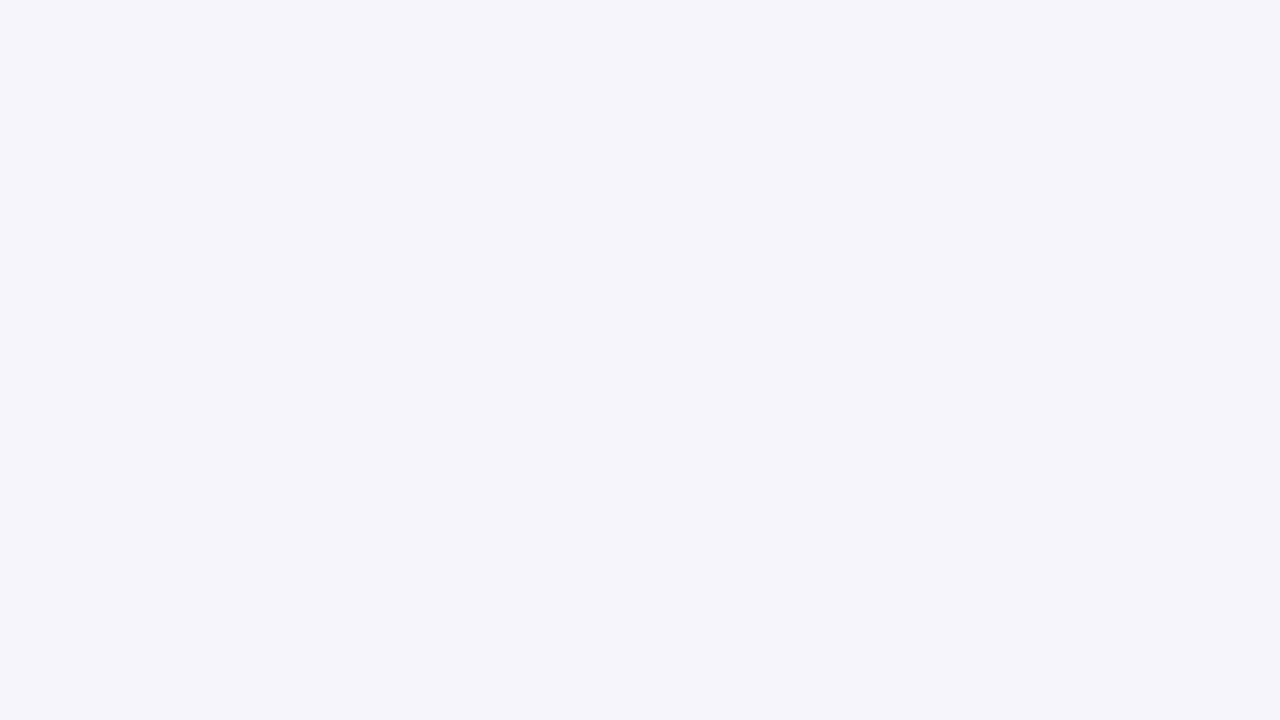

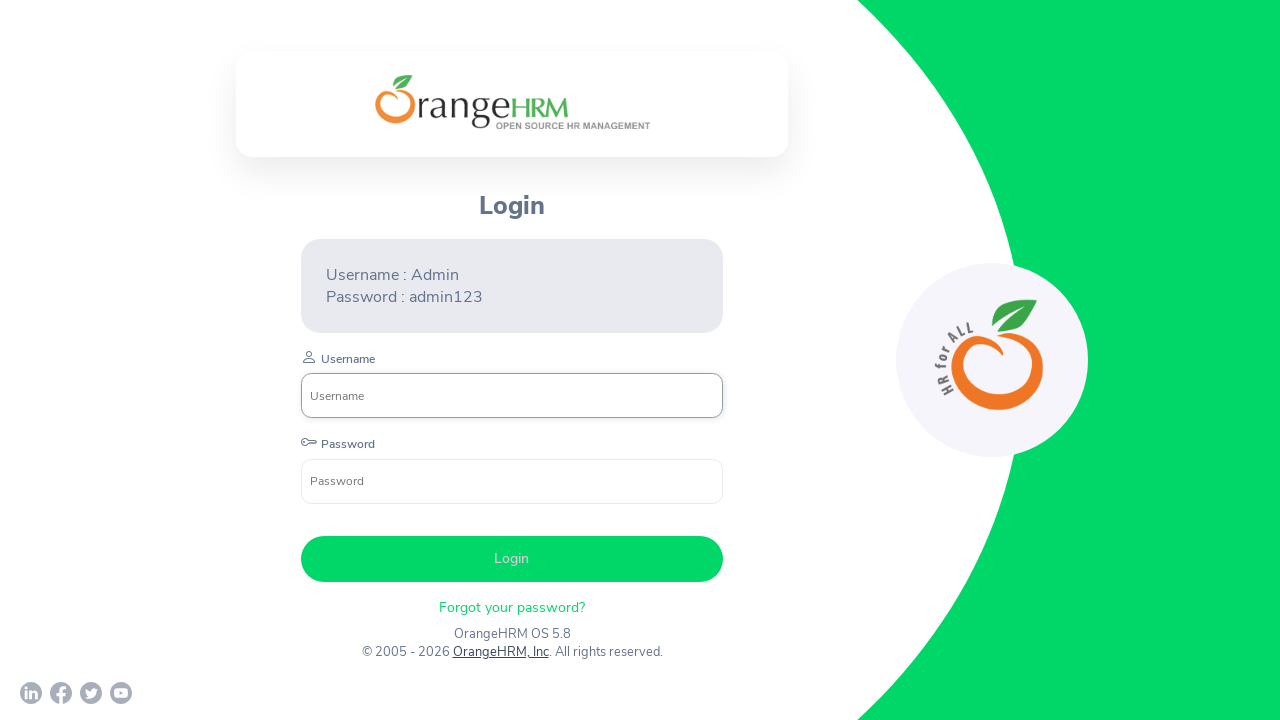